Tests dropdown select functionality by navigating to a demo site and selecting "Australia" from a dropdown menu.

Starting URL: https://www.globalsqa.com/demo-site/select-dropdown-menu/

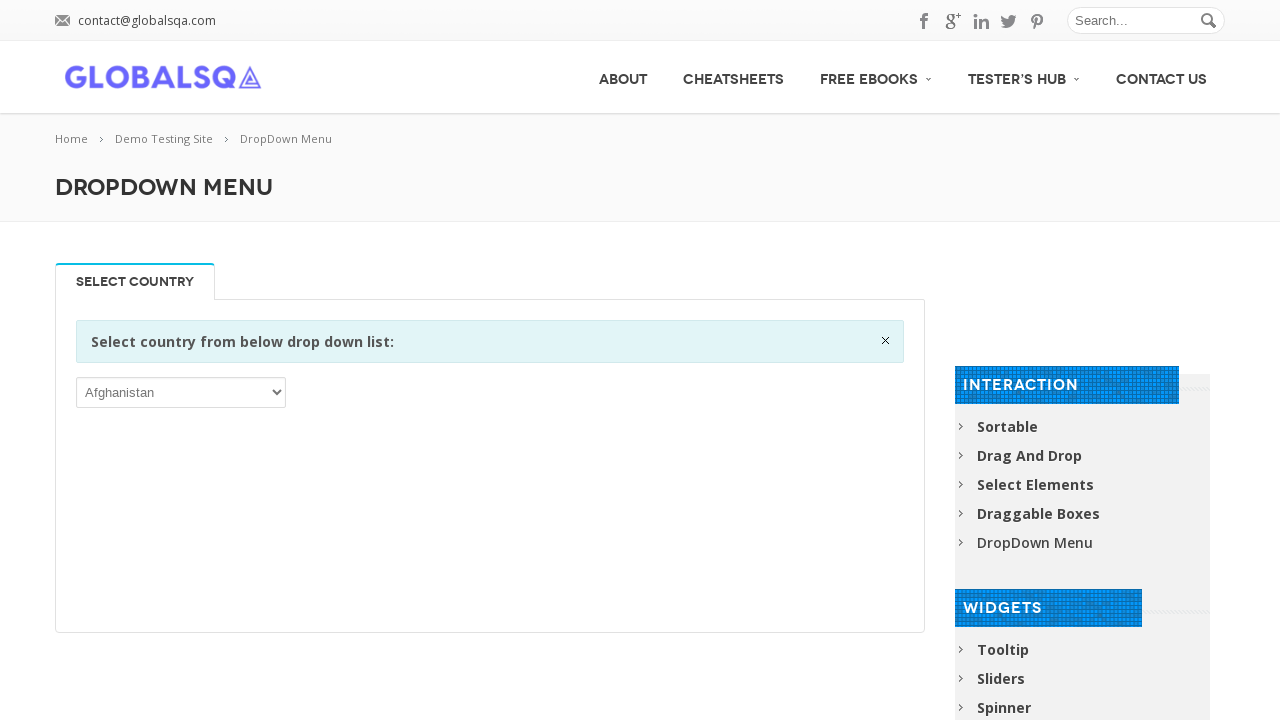

Located the dropdown select element in the active tab
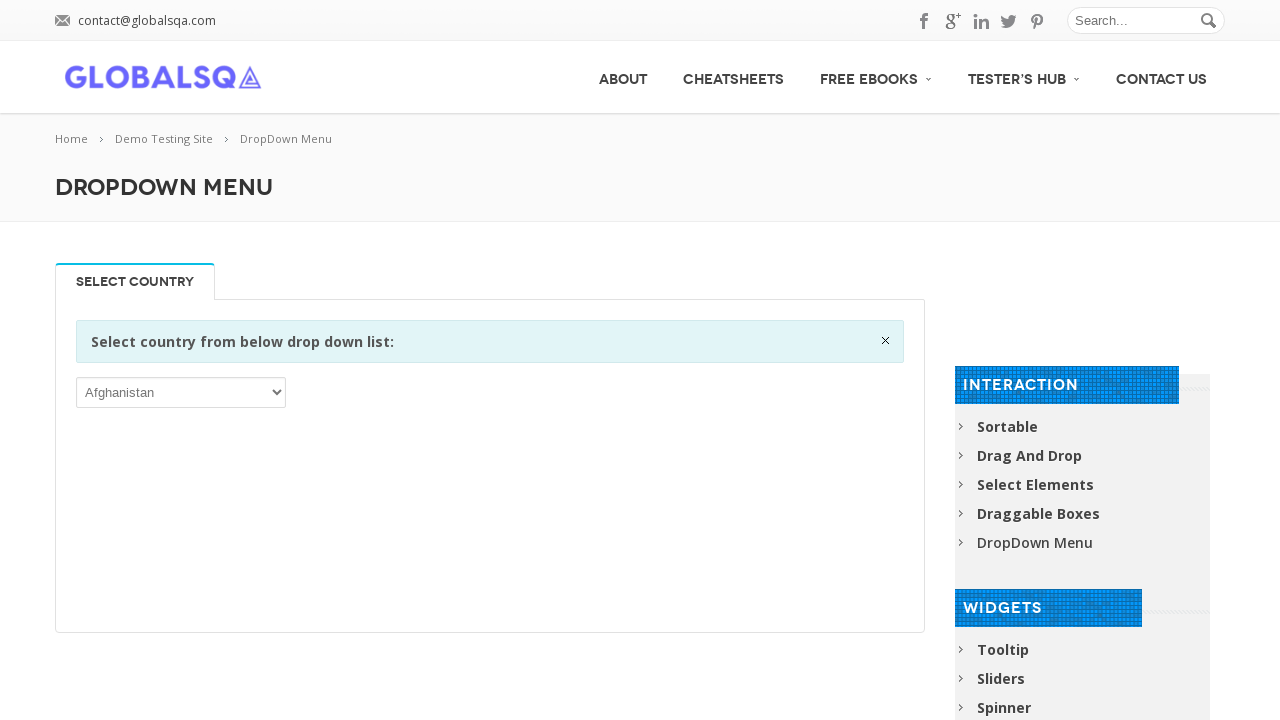

Selected 'Australia' from the dropdown menu on xpath=//div[@class='single_tab_div resp-tab-content resp-tab-content-active']//p
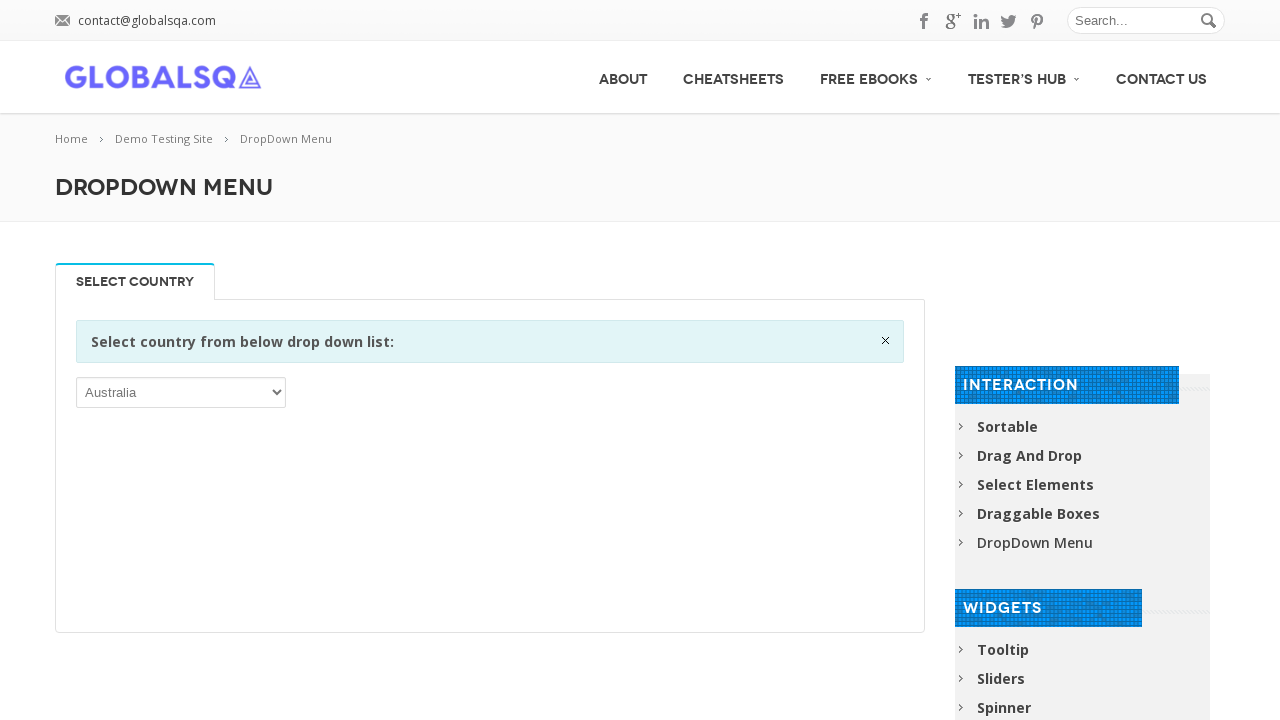

Waited 500ms for selection to be registered
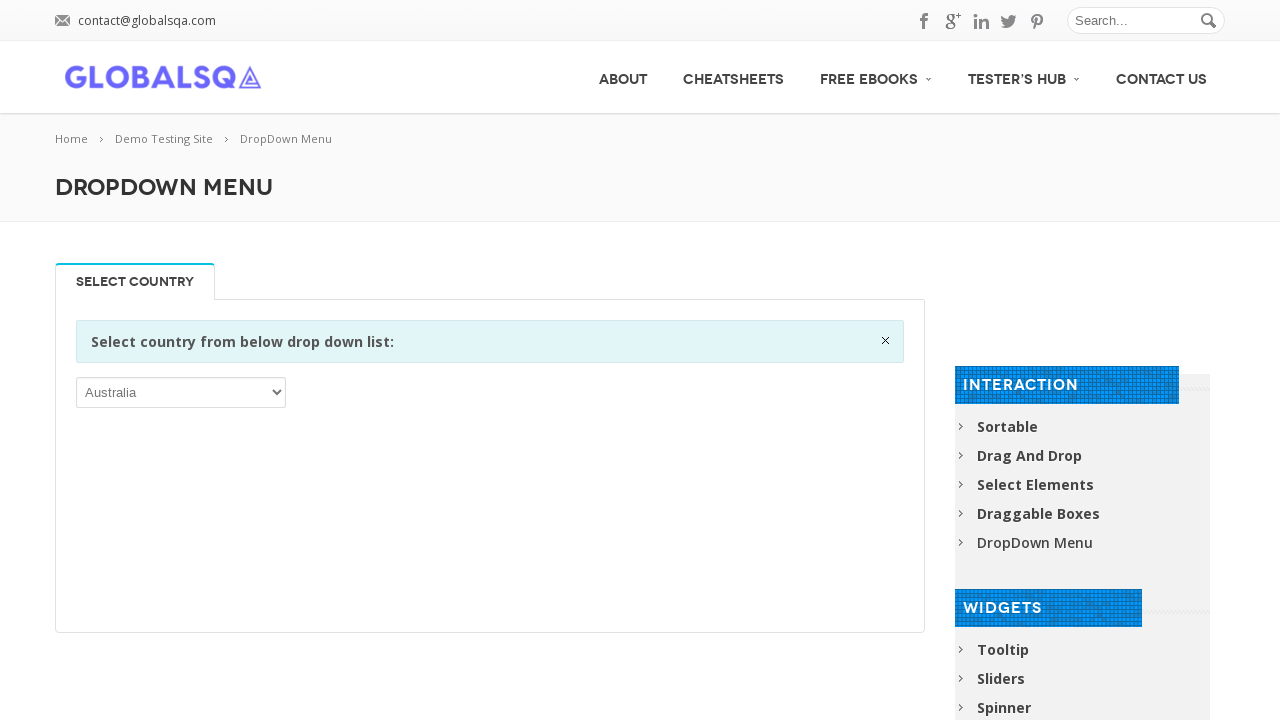

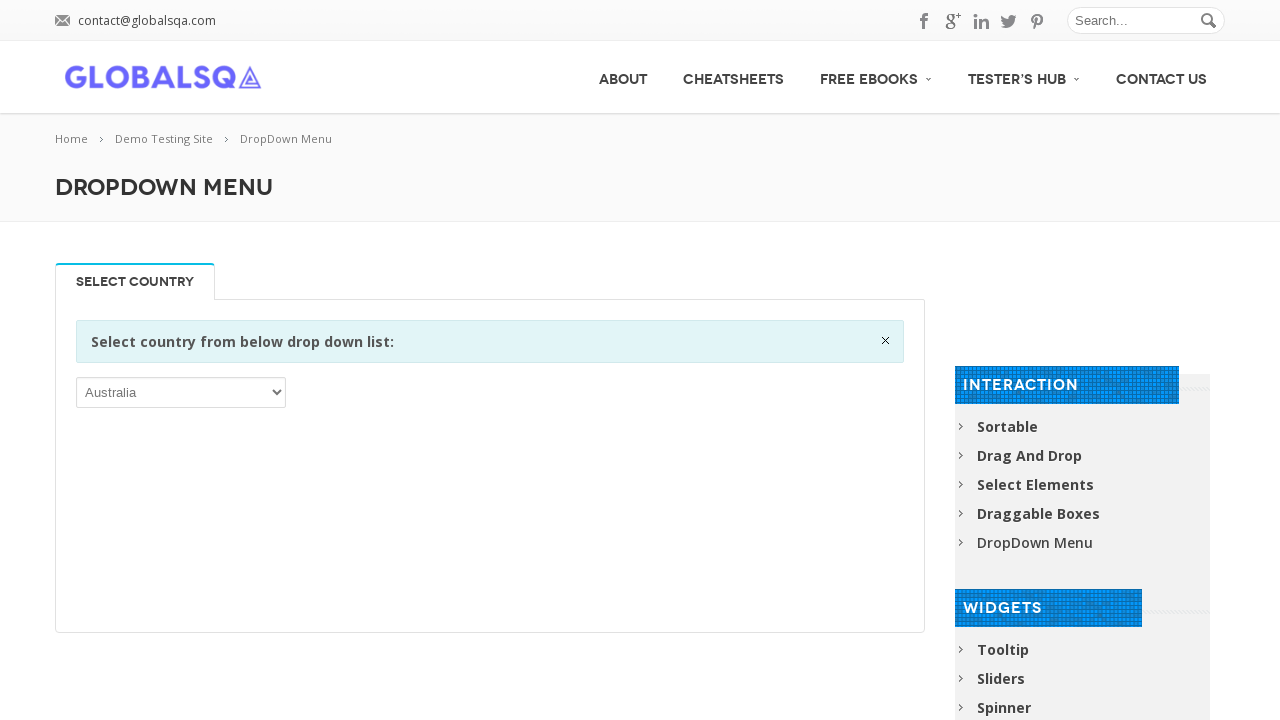